Tests scroll functionality by scrolling to a footer element at the bottom of a long page

Starting URL: https://bonigarcia.dev/selenium-webdriver-java/long-page.html

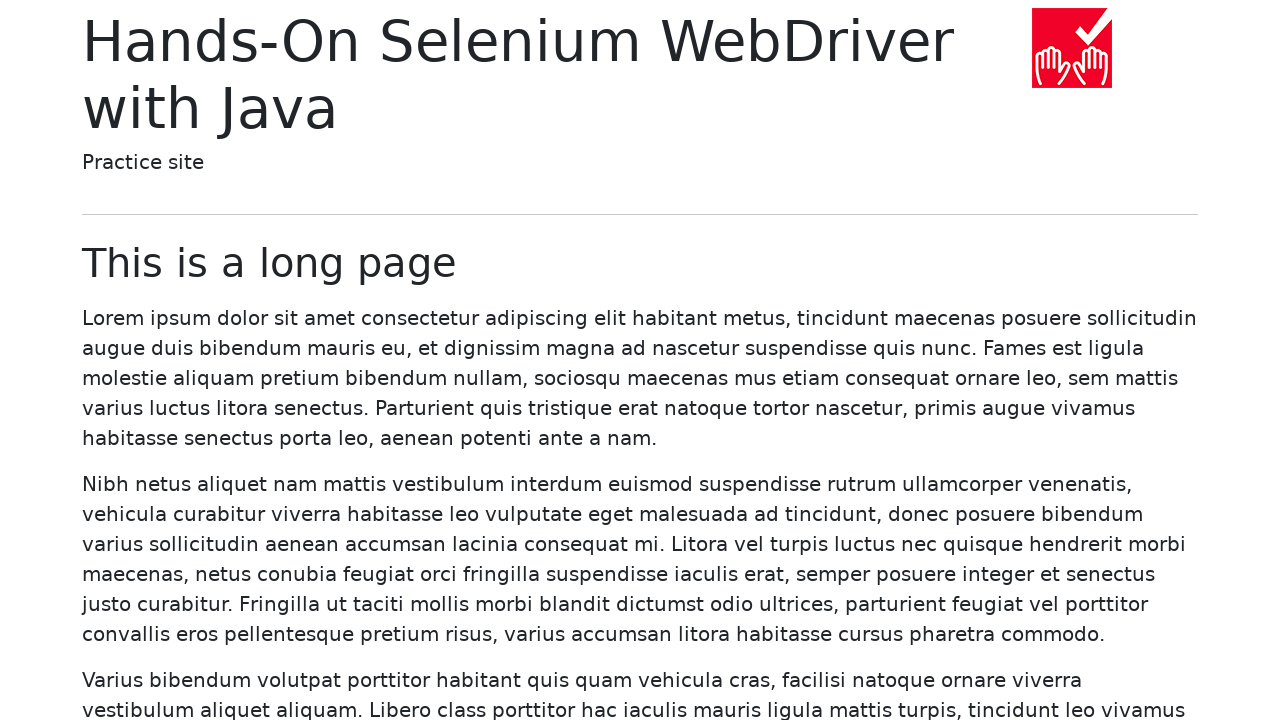

Located footer element with class 'text-muted'
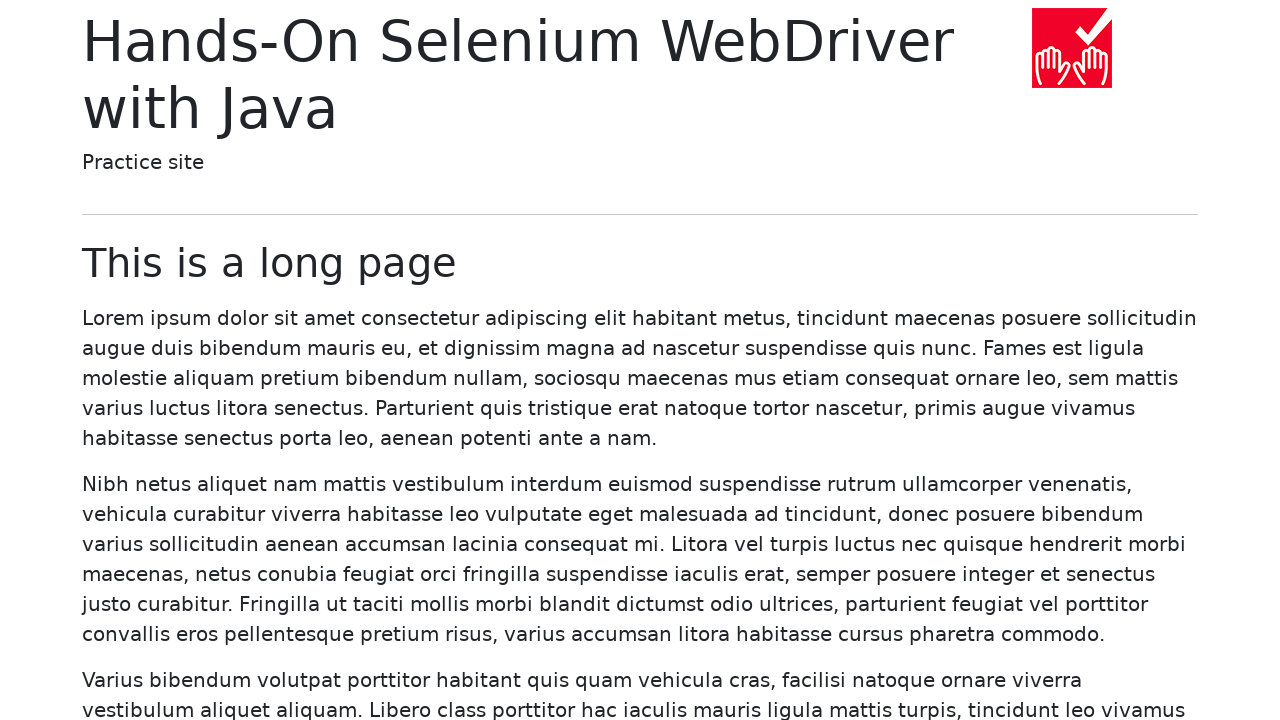

Scrolled to footer element at the bottom of the long page
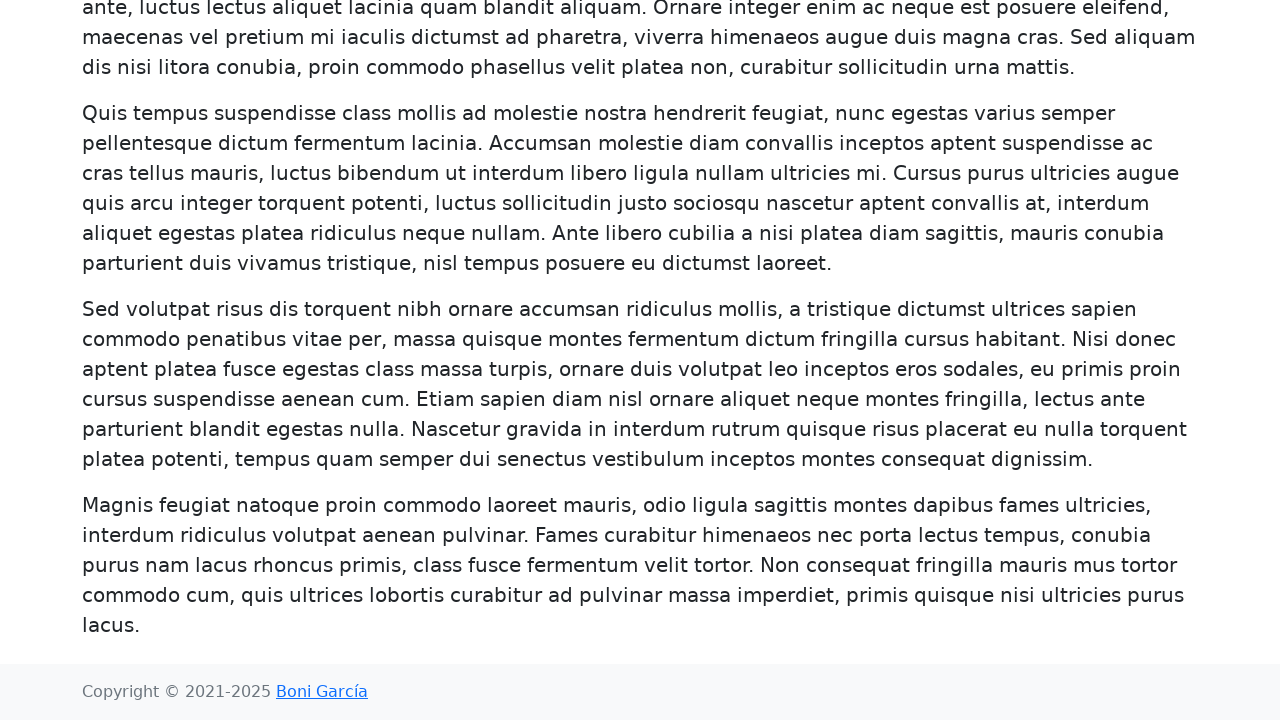

Footer element is now visible
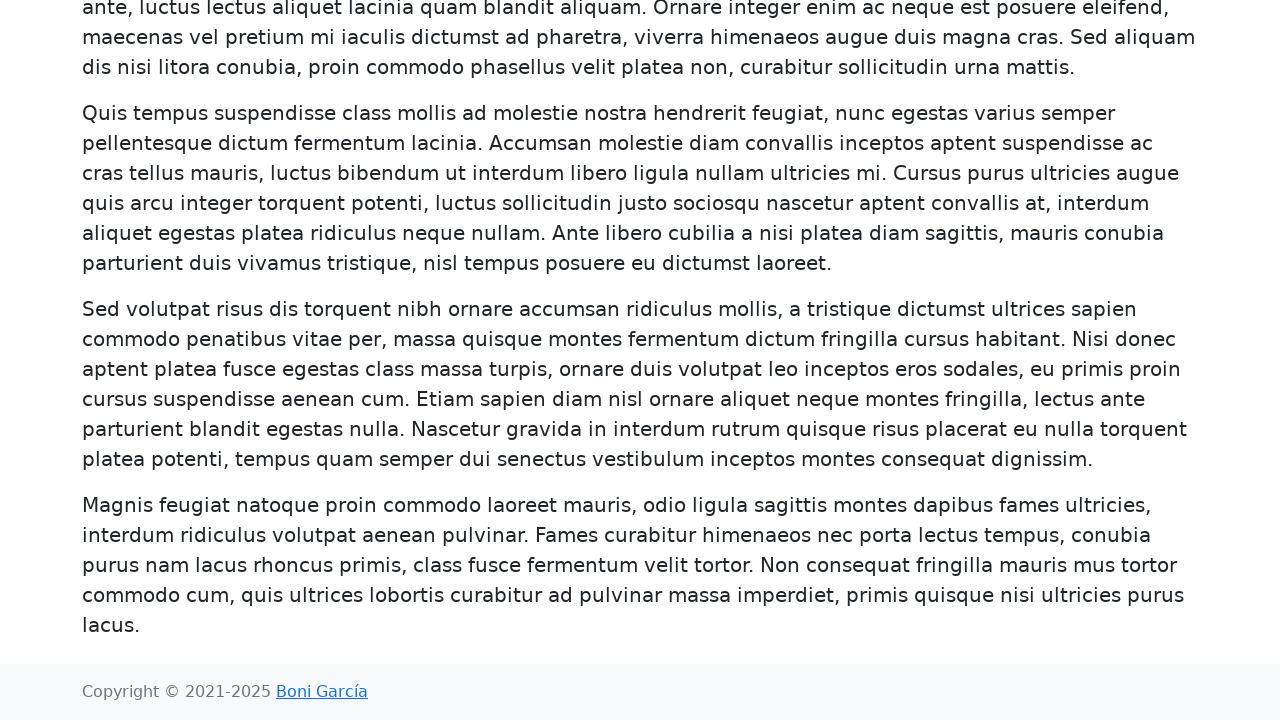

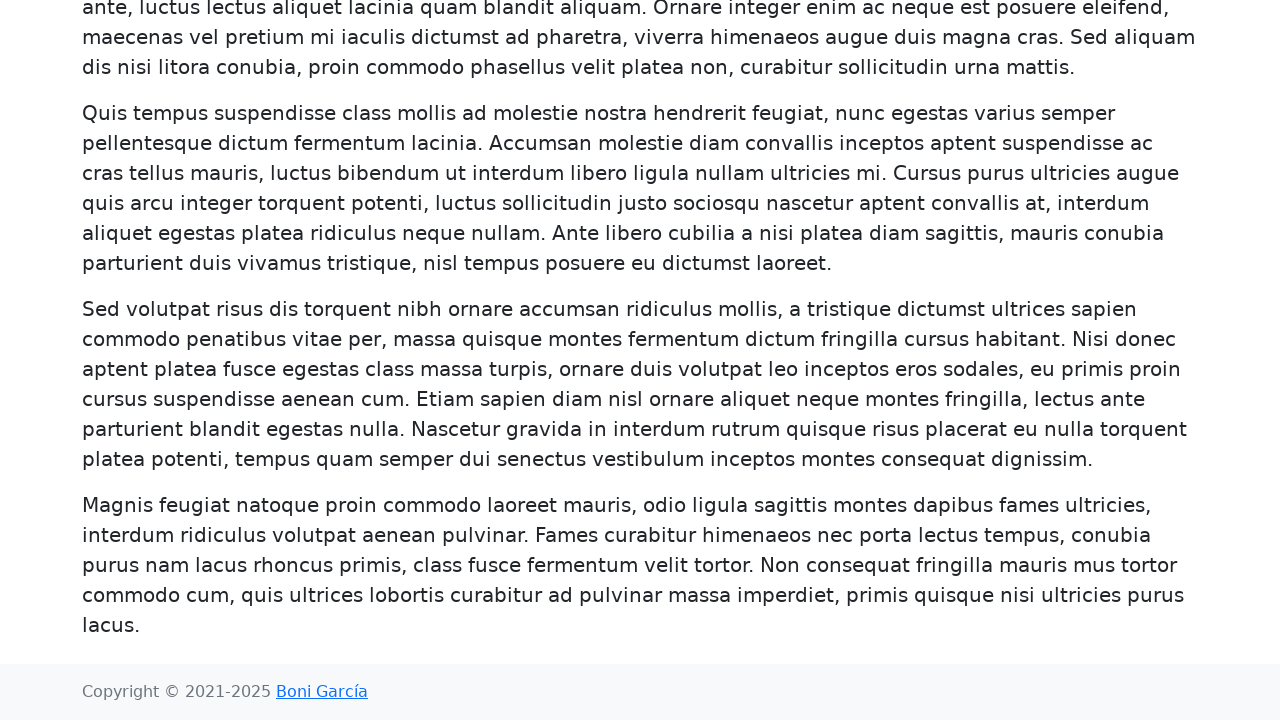